Tests browser window dimension manipulation by maximizing the window and then resizing it to specific dimensions (250x800) on the Bobcat website.

Starting URL: https://www.bobcat.com/index

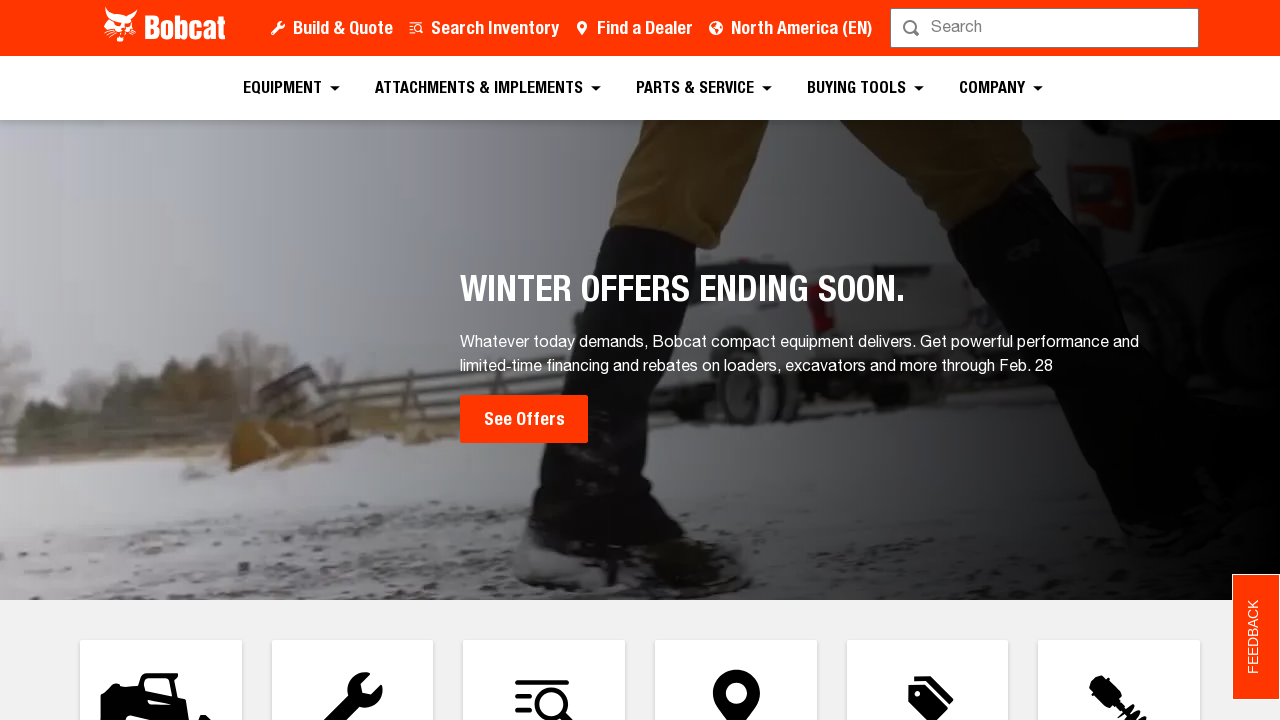

Navigated to Bobcat website homepage
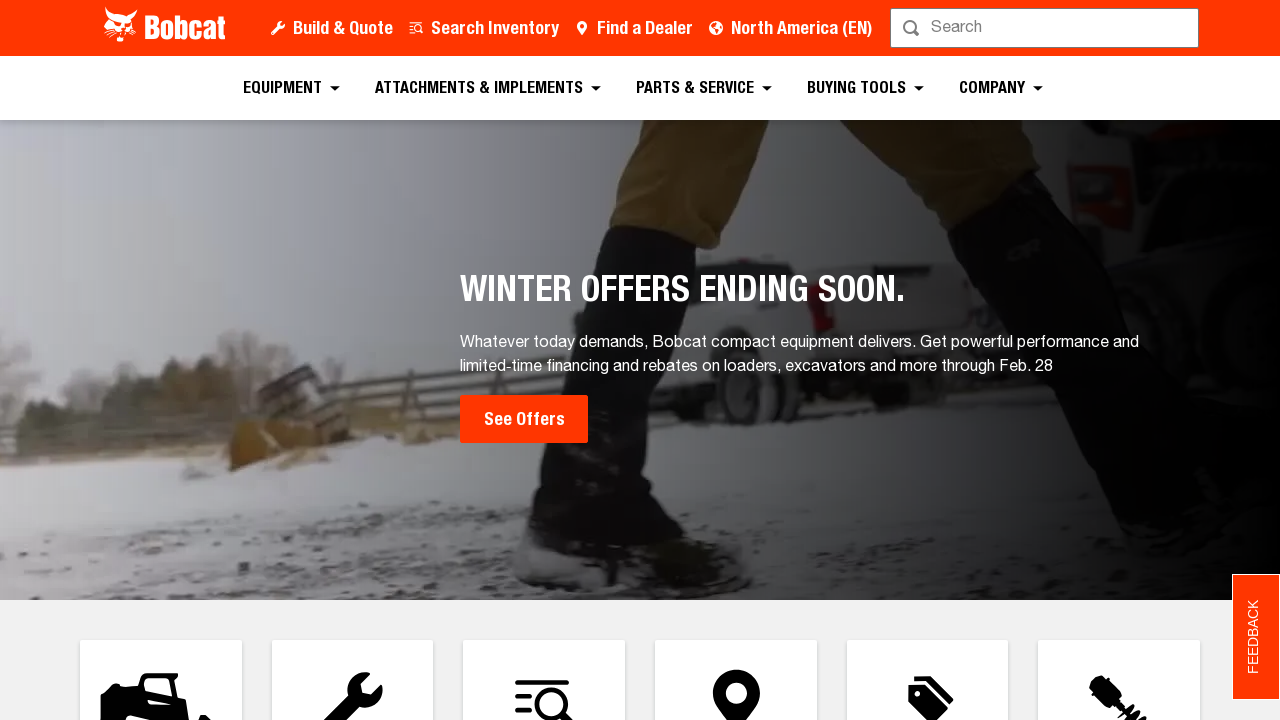

Maximized browser window to 1920x1080
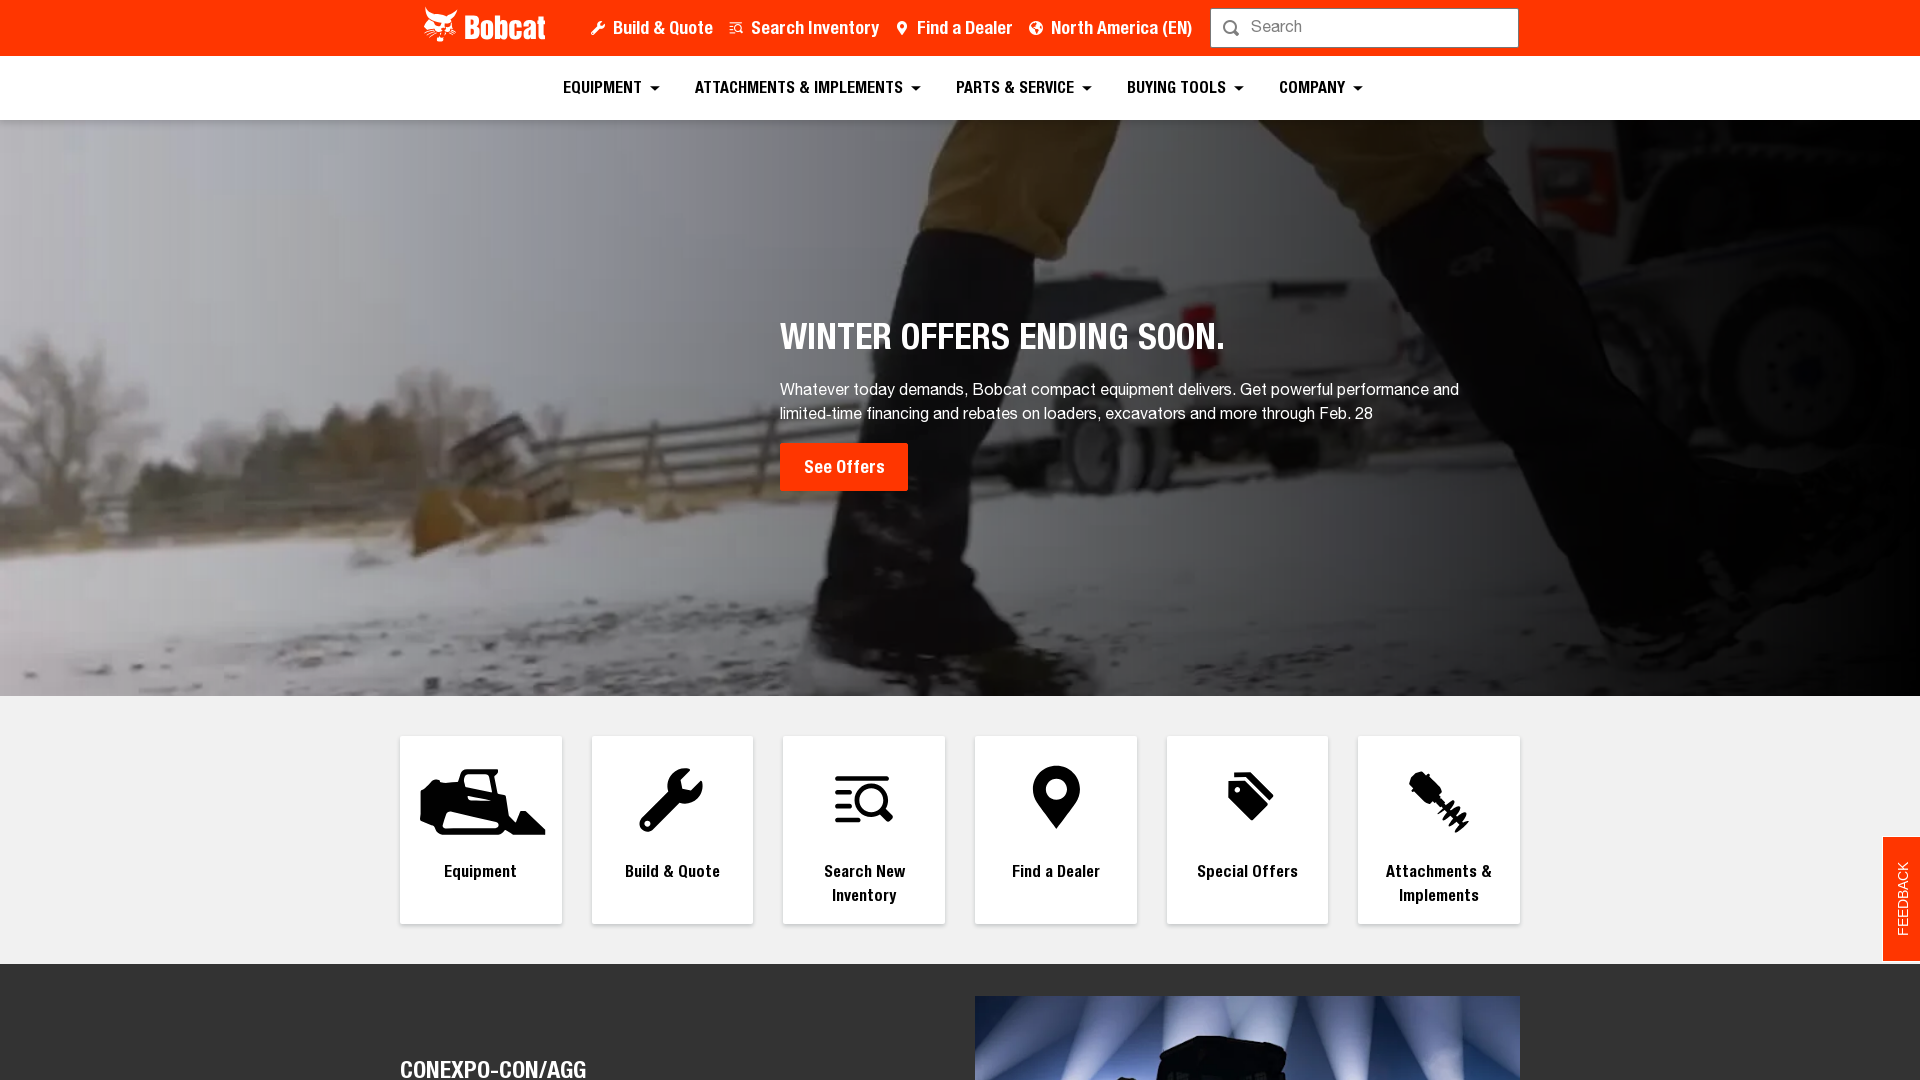

Waited for page to reach networkidle state
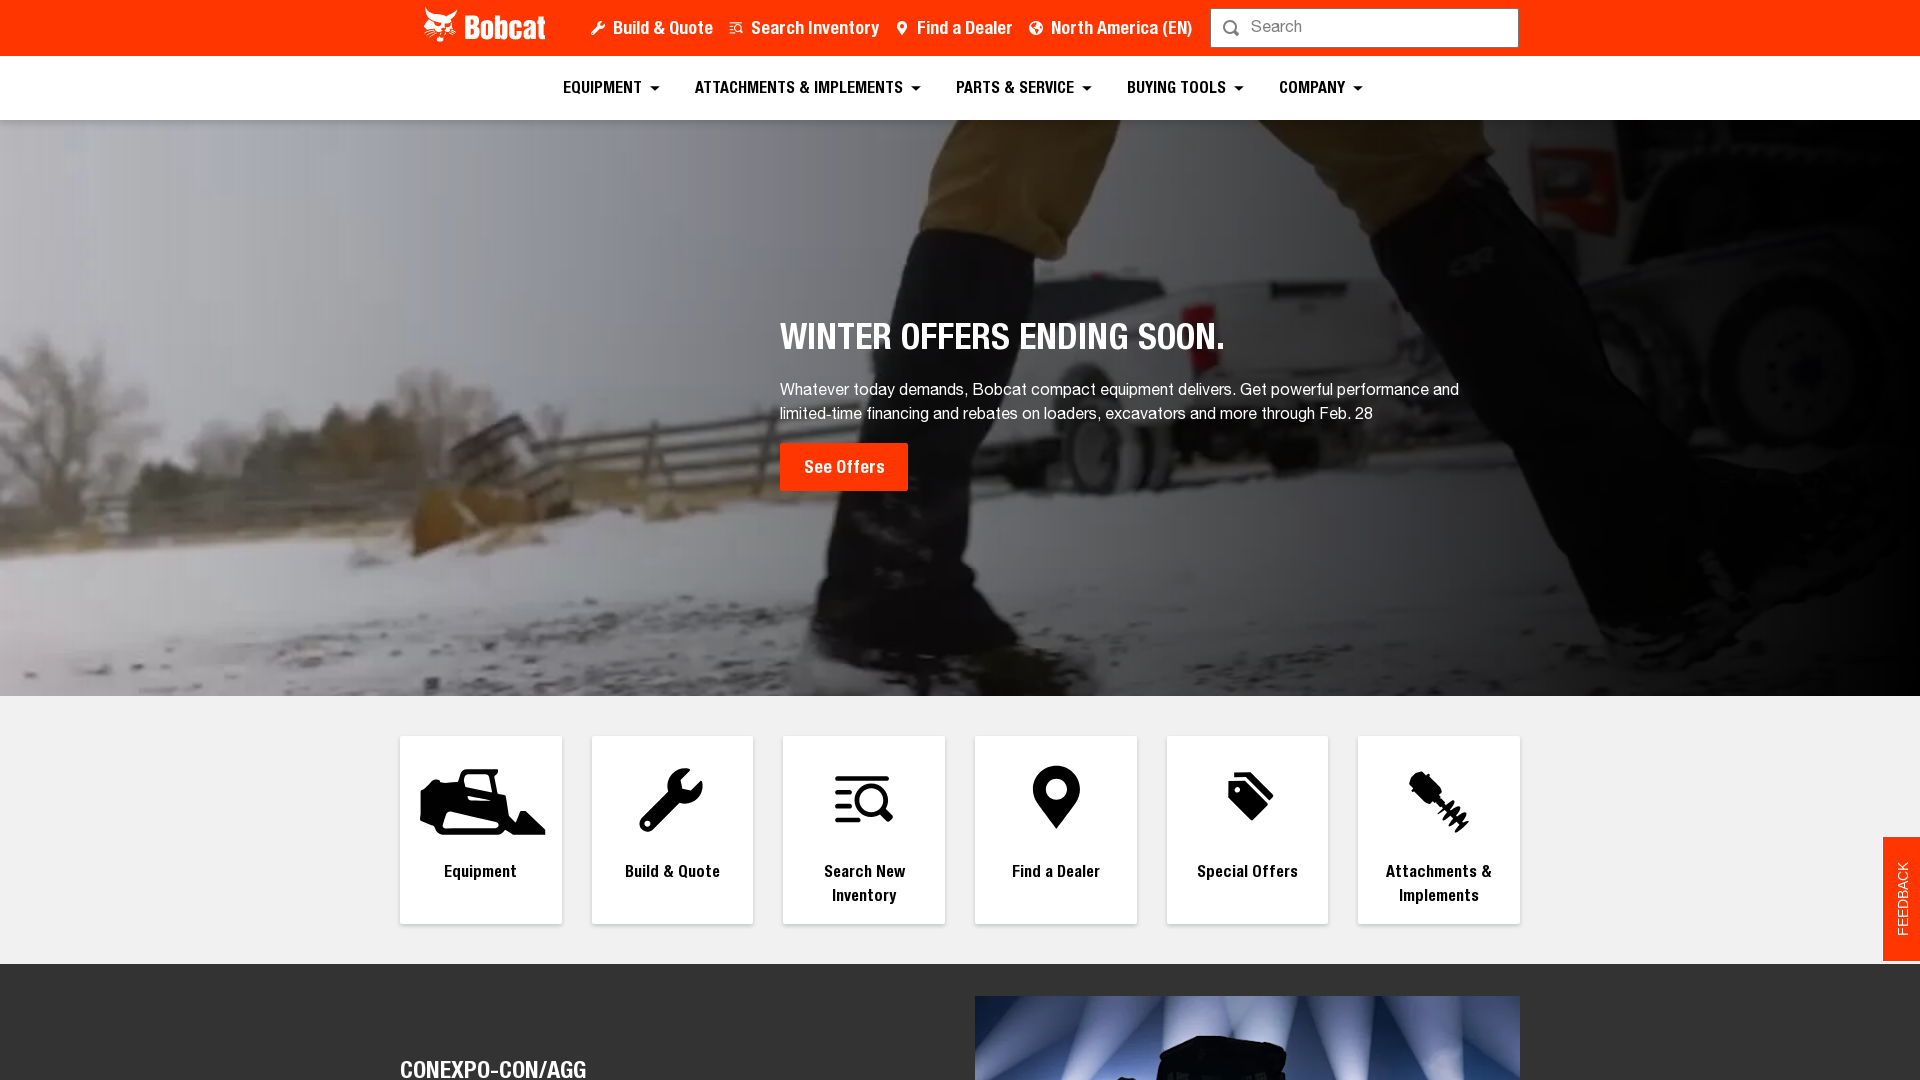

Resized browser window to 250x800
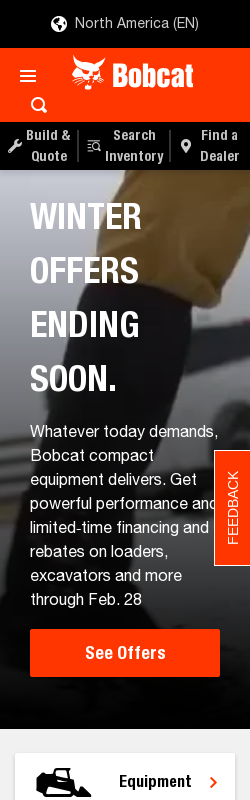

Waited 1 second to observe dimension change
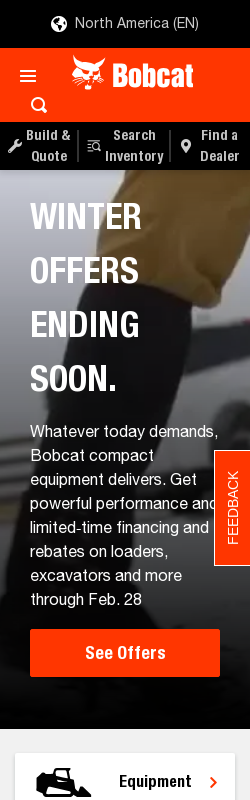

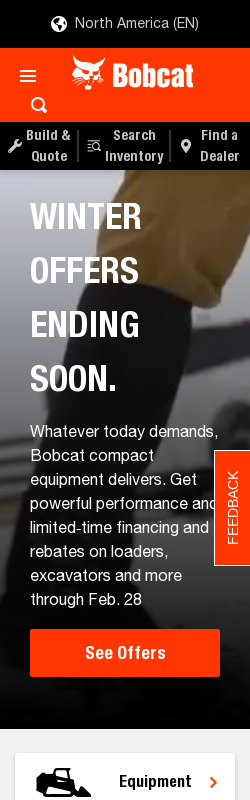